Tests adding a new todo item to a sample todo application by entering text and pressing enter (designed to fail assertion)

Starting URL: https://lambdatest.github.io/sample-todo-app/

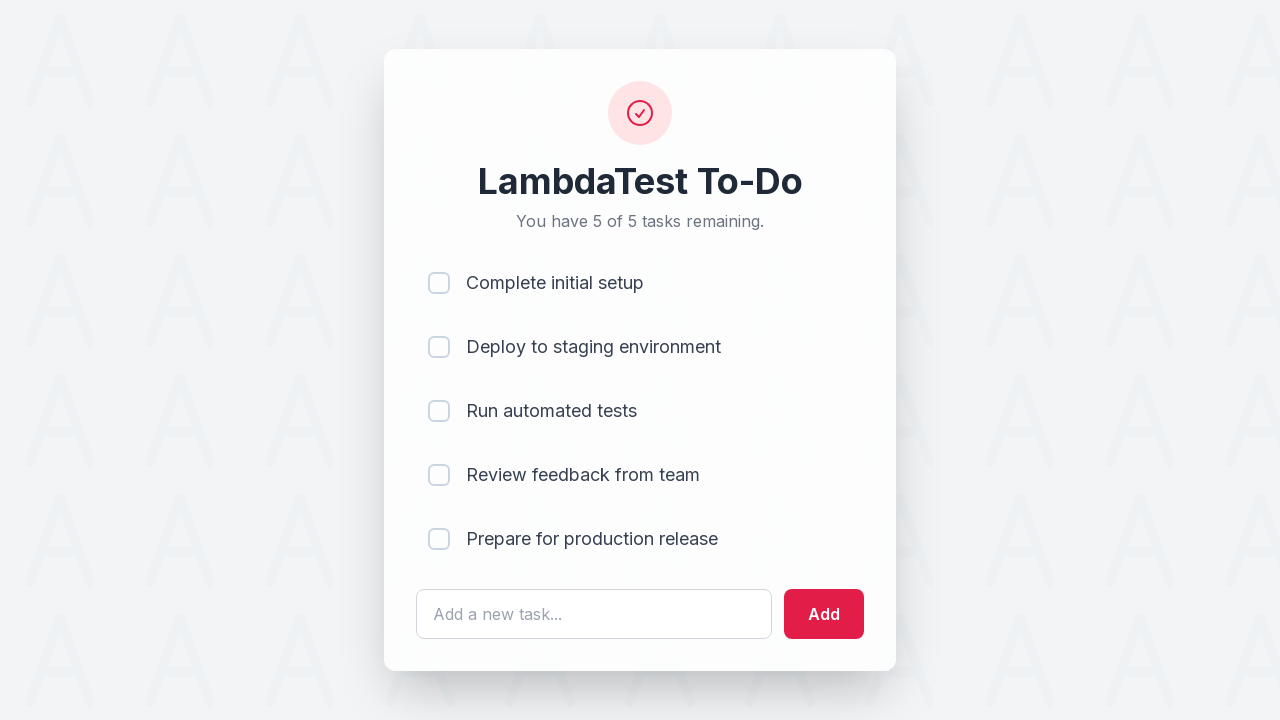

Filled todo input field with 'Learn Selenium' on #sampletodotext
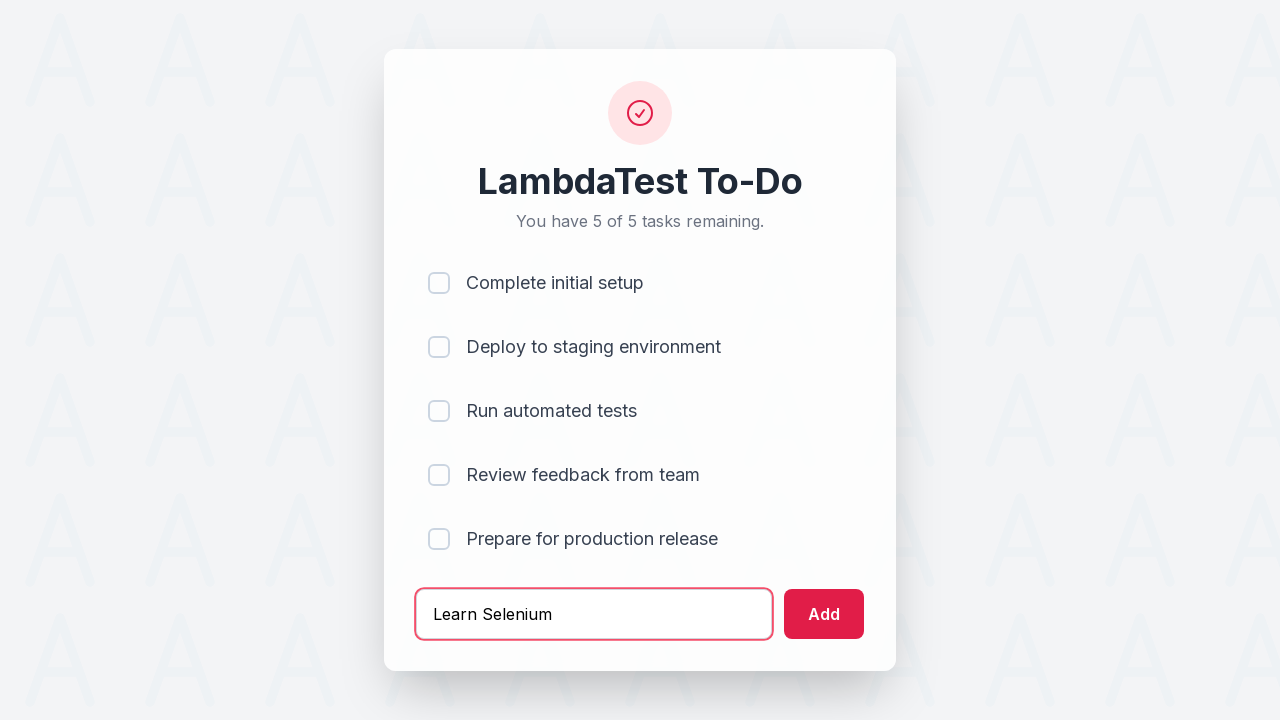

Pressed Enter to add new todo item on #sampletodotext
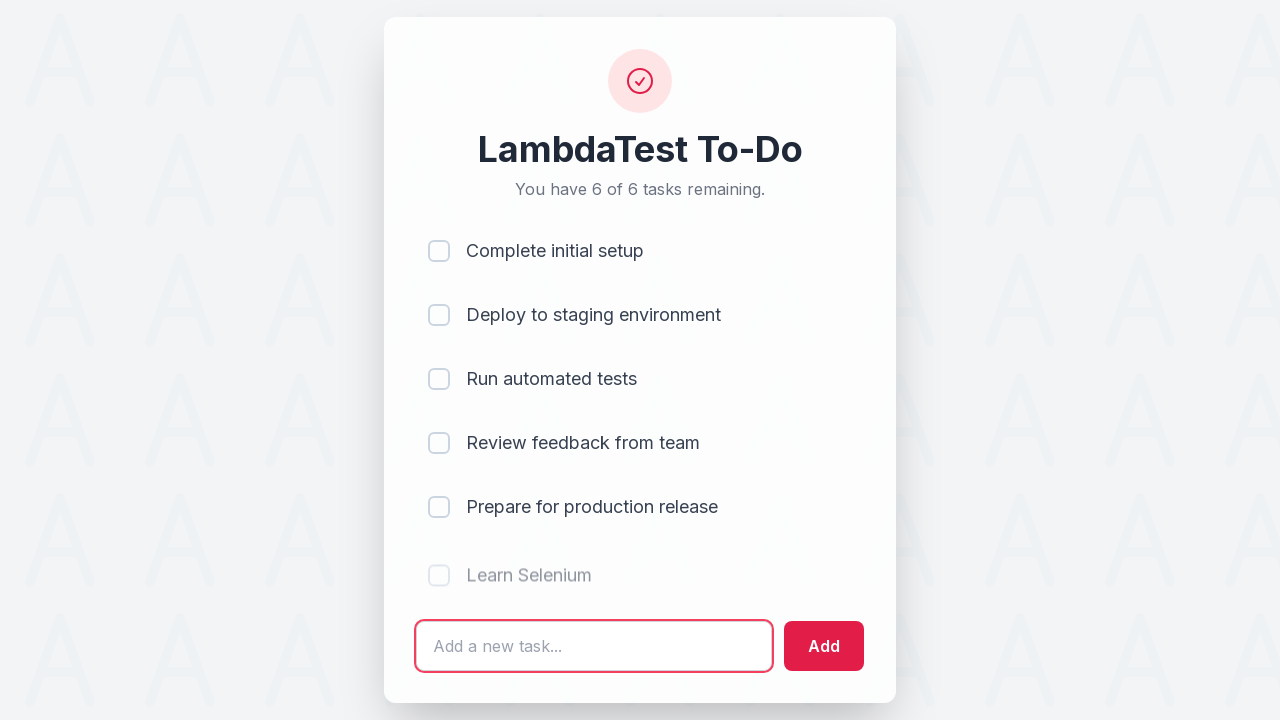

New todo item appeared in the list
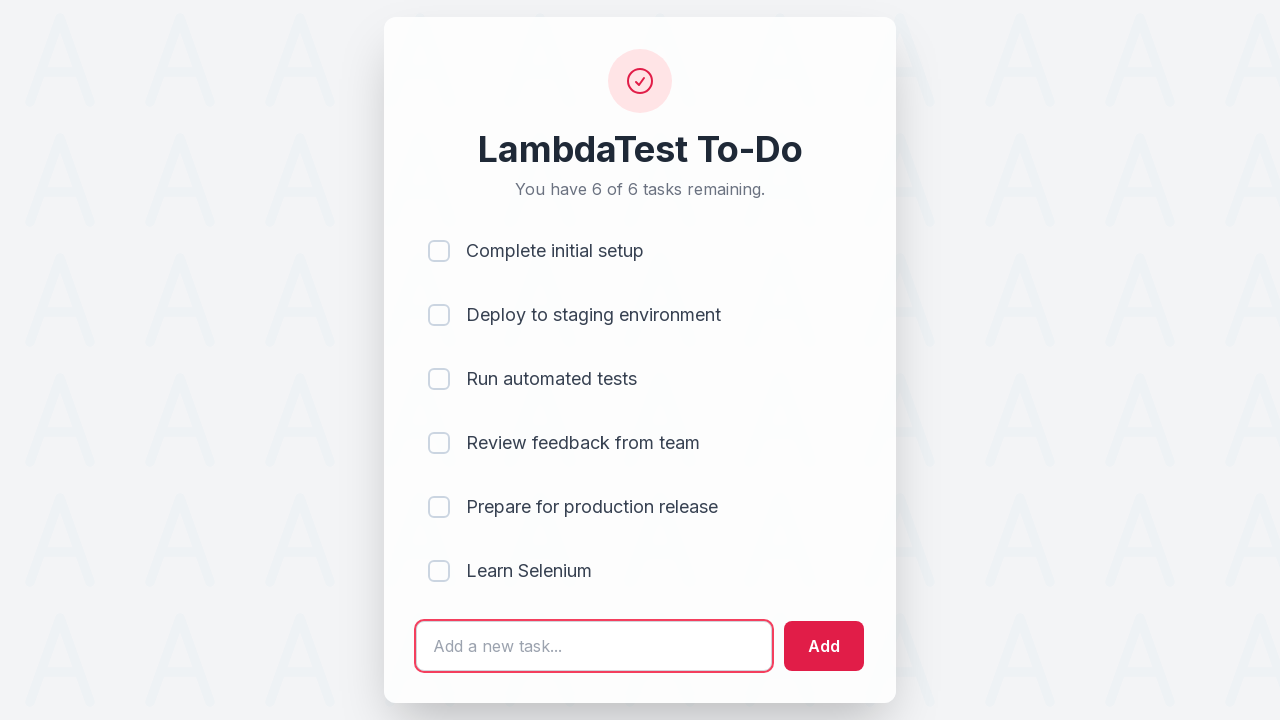

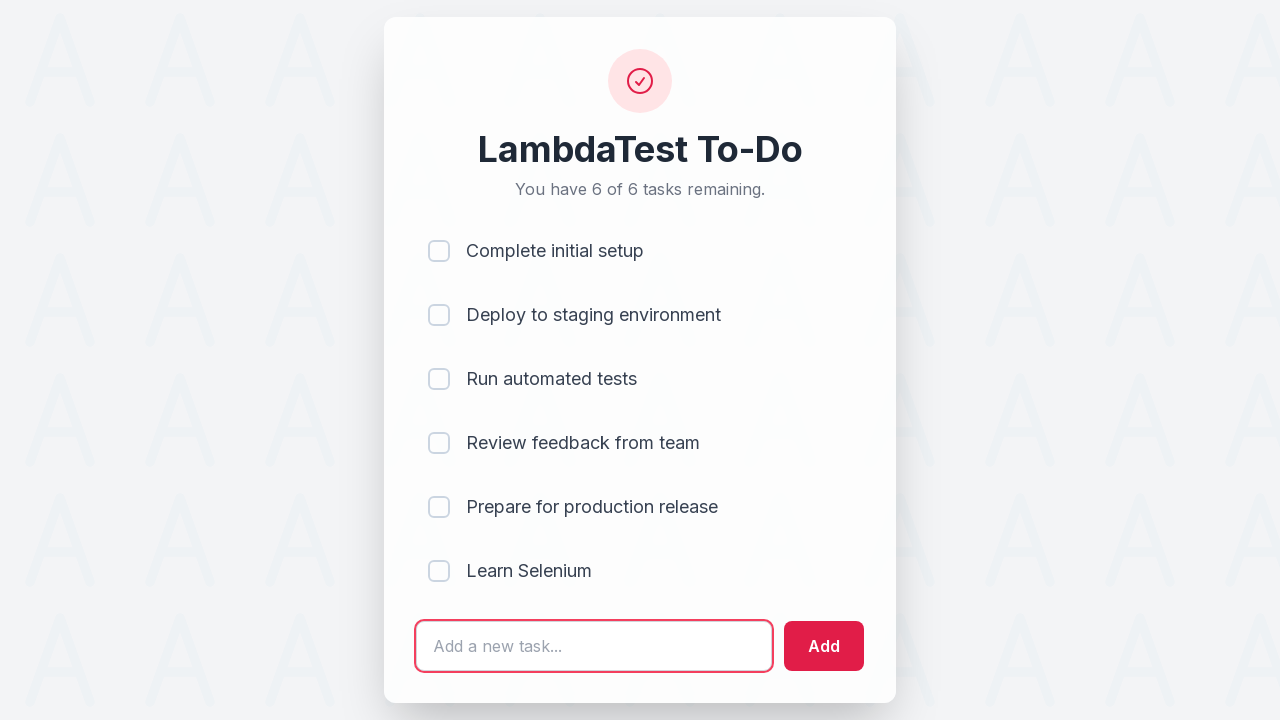